Tests 7-character validation form by entering "3705490" and verifying it shows "Valid Value"

Starting URL: https://testpages.eviltester.com/styled/apps/7charval/simple7charvalidation.html

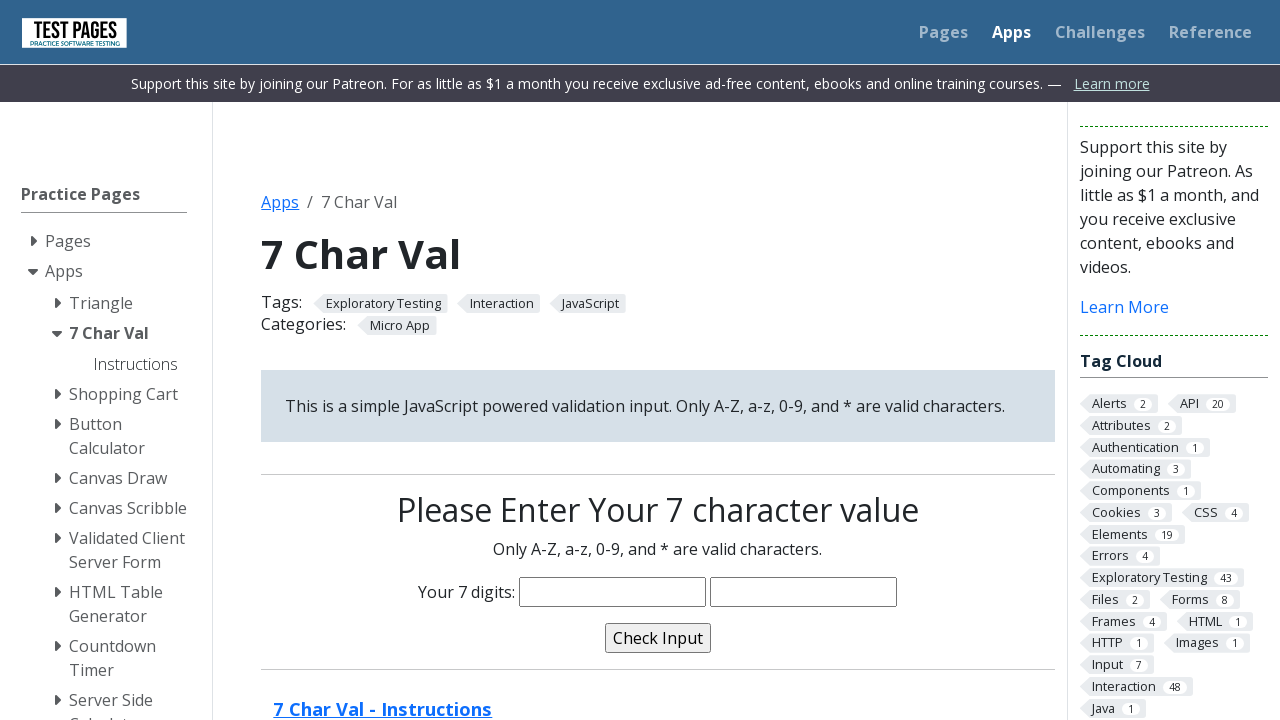

Filled characters input field with '3705490' on input[name='characters']
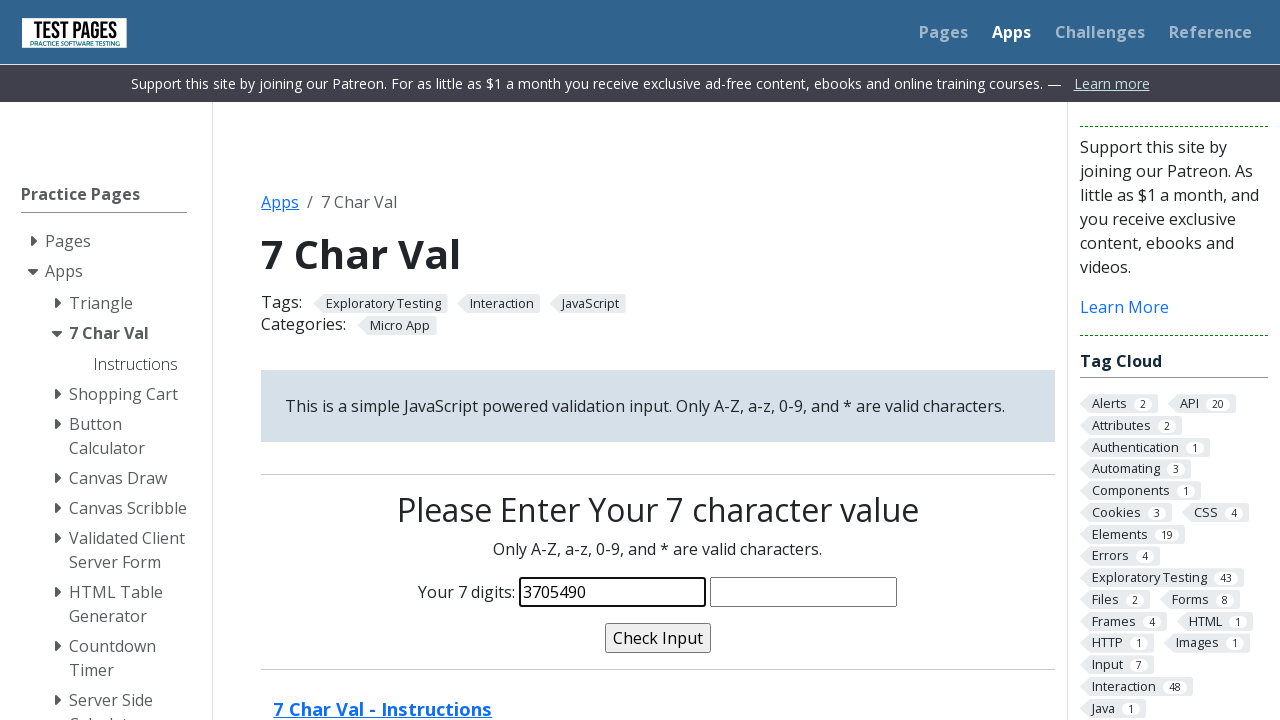

Clicked validate button at (658, 638) on input[name='validate']
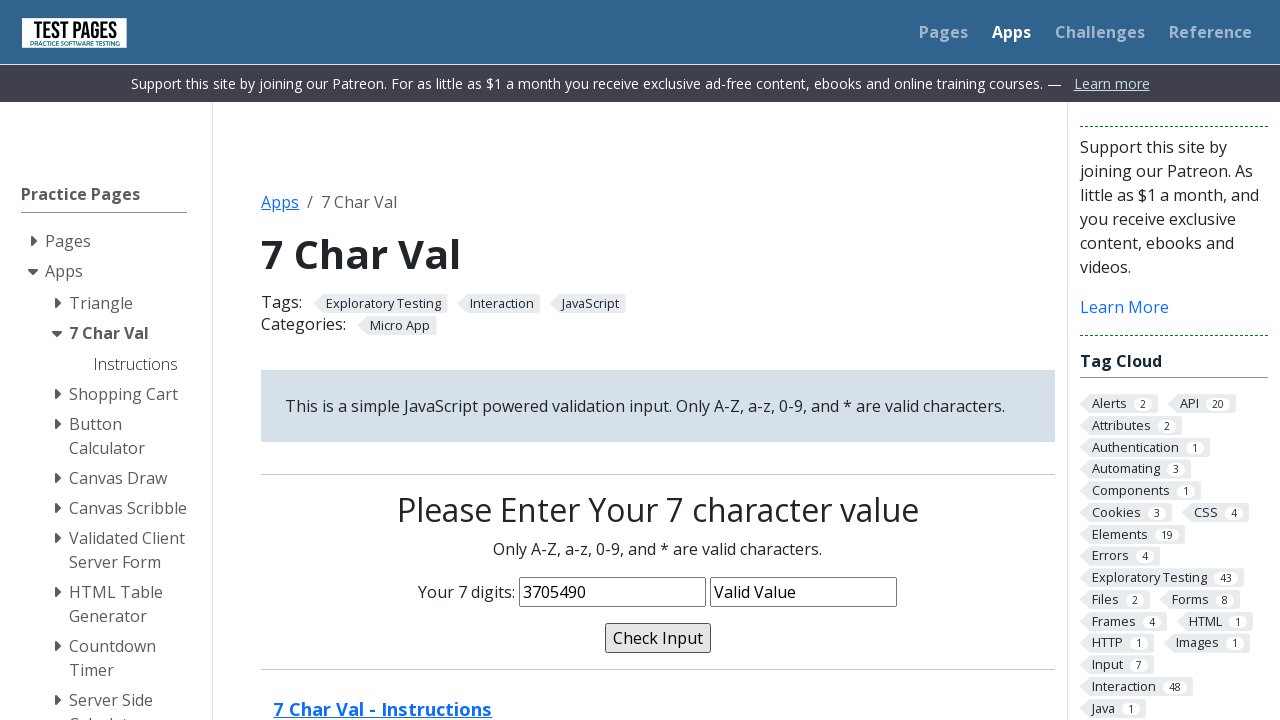

Verified validation message shows 'Valid Value'
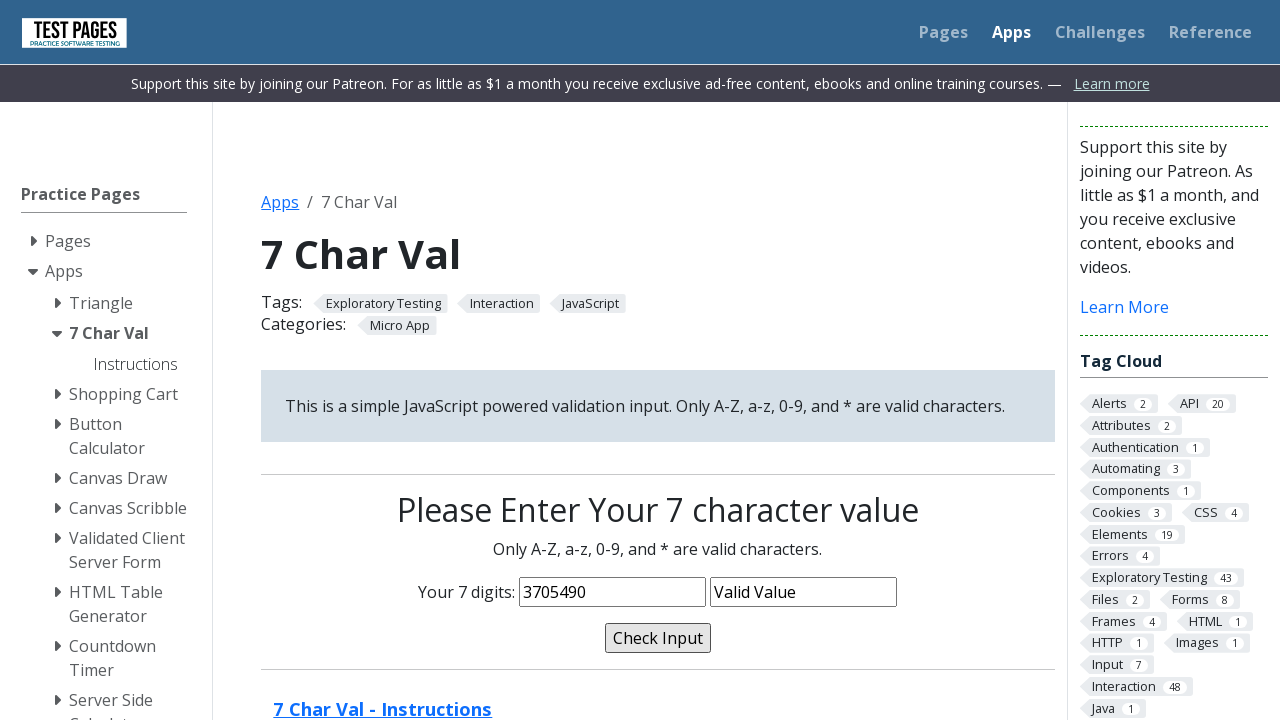

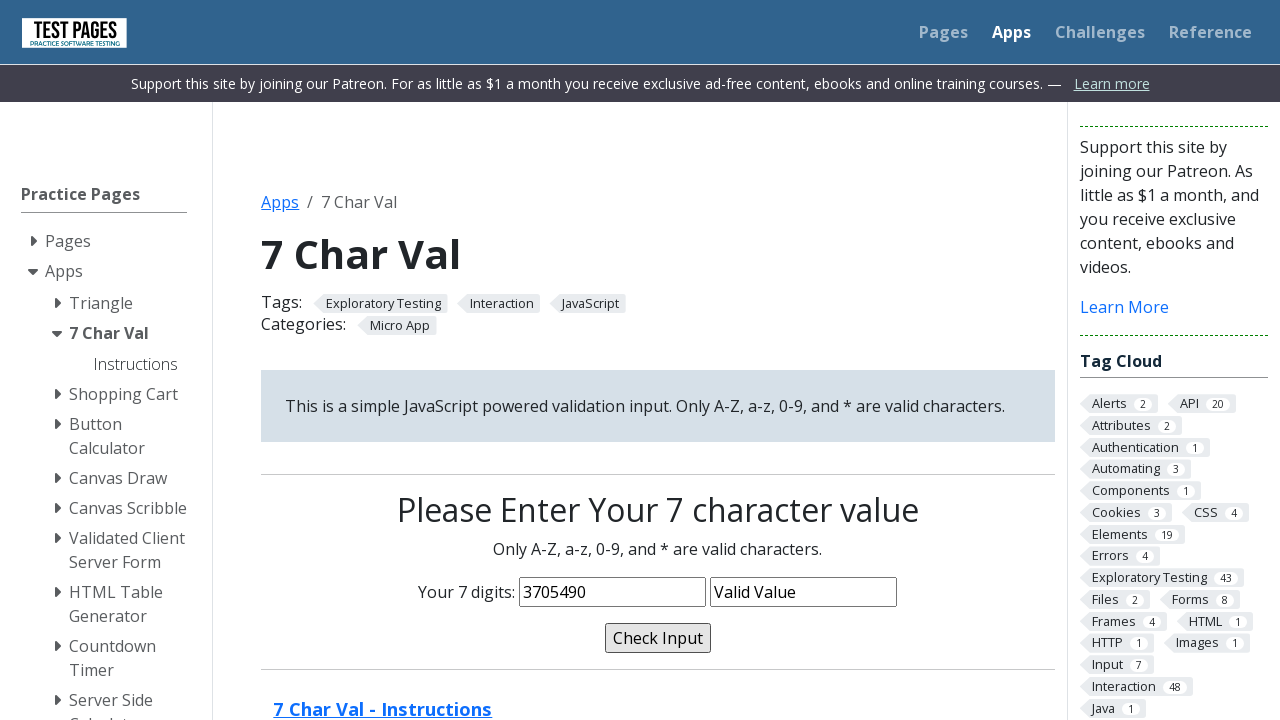